Tests dynamic controls by clicking a button to enable a disabled input field and waiting for it to become enabled

Starting URL: https://the-internet.herokuapp.com/dynamic_controls

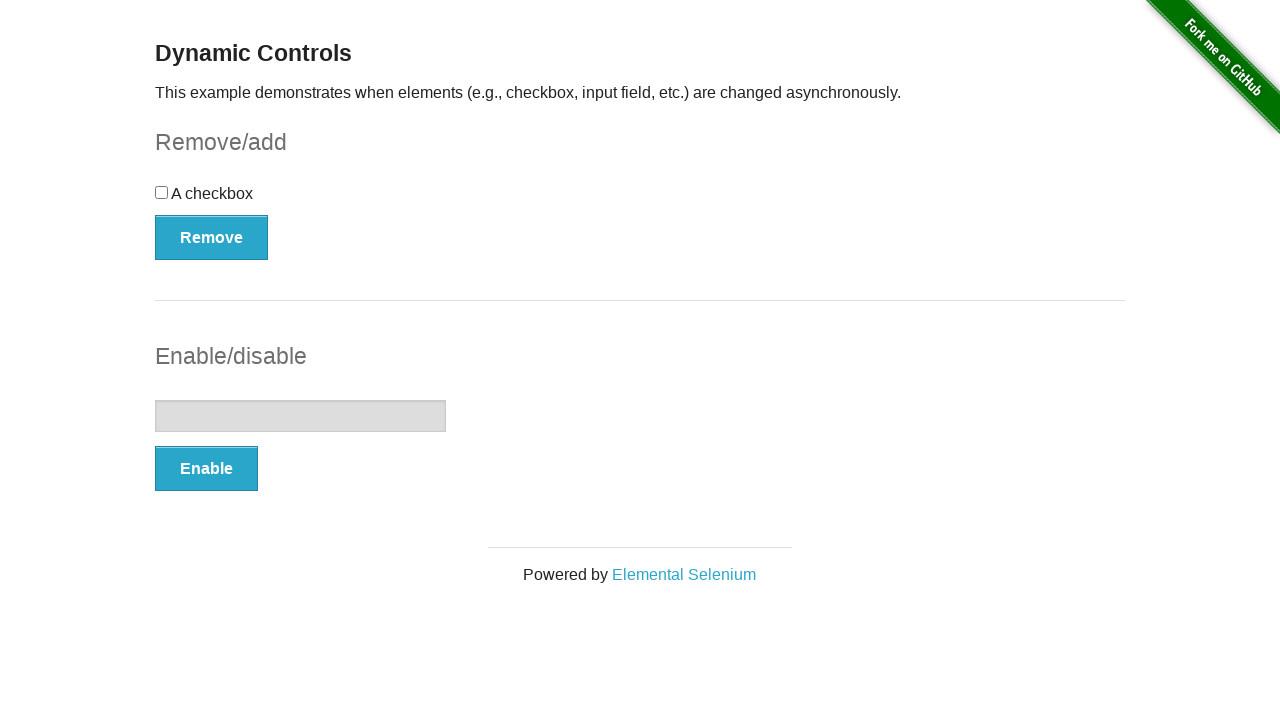

Clicked the Enable button to enable the disabled input field at (206, 469) on #input-example [type="button"]
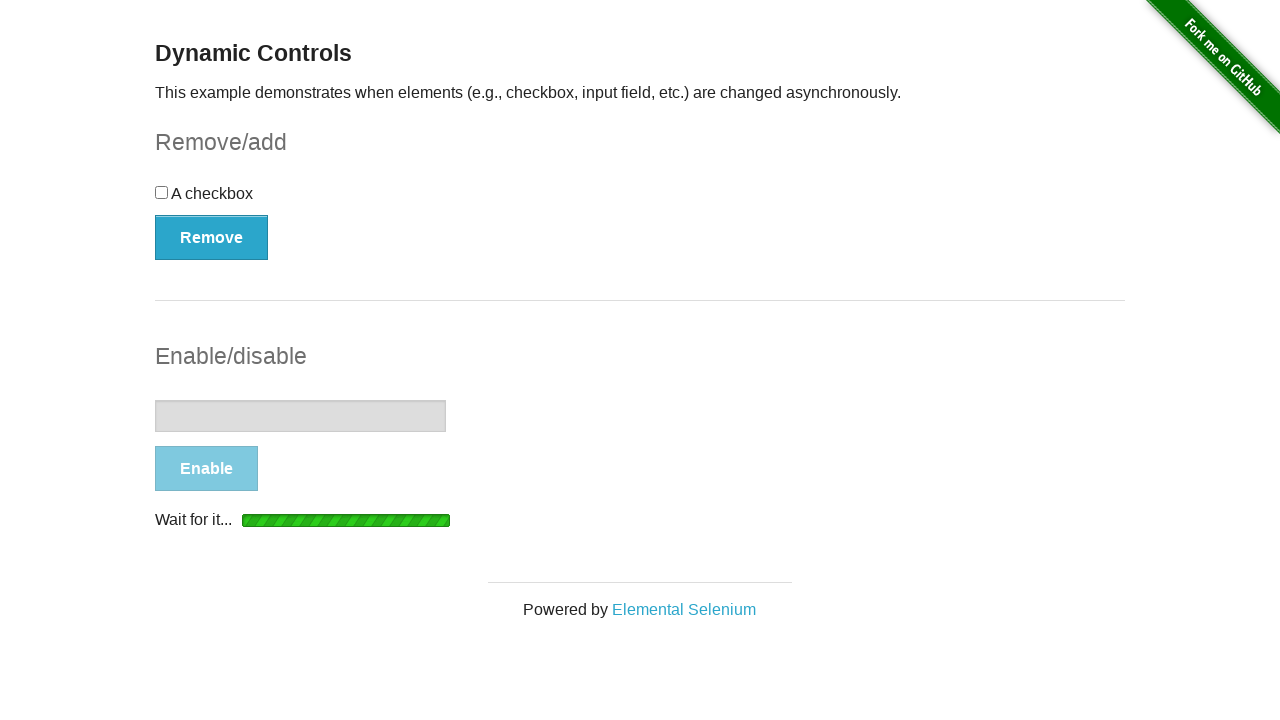

Input field became enabled
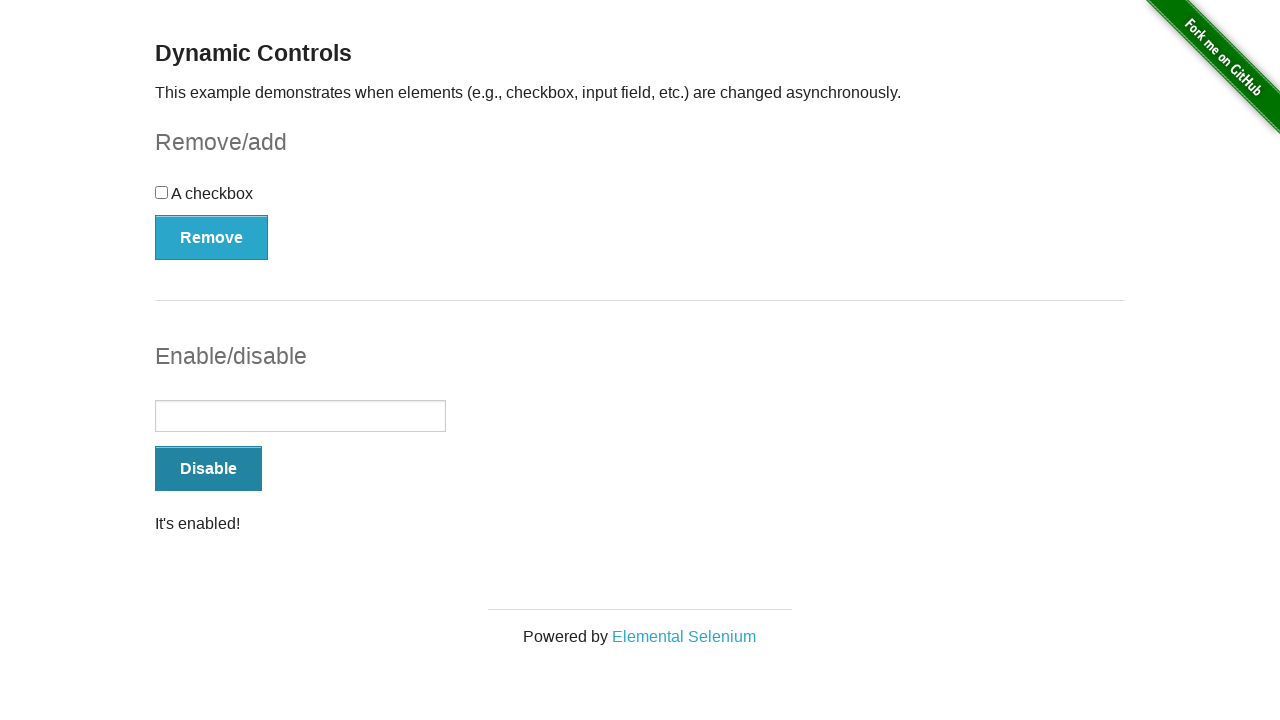

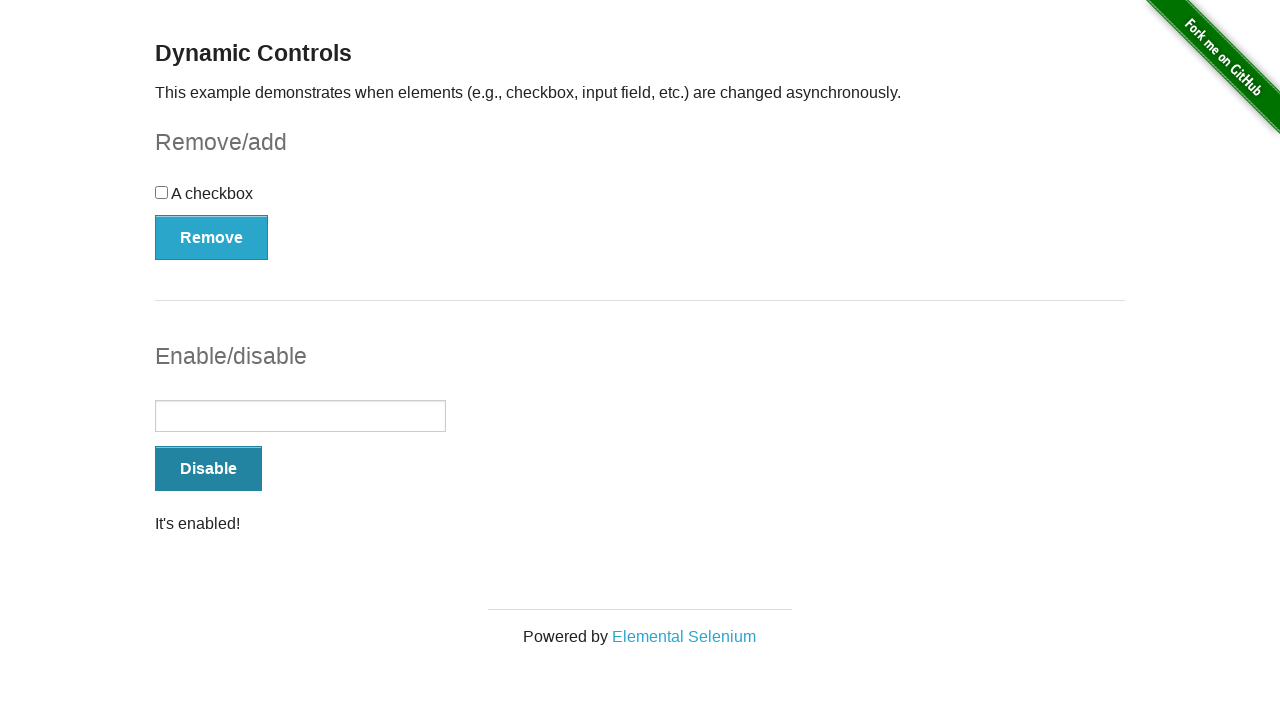